Tests that the toggle-all checkbox state updates correctly when individual items are checked/unchecked

Starting URL: https://demo.playwright.dev/todomvc

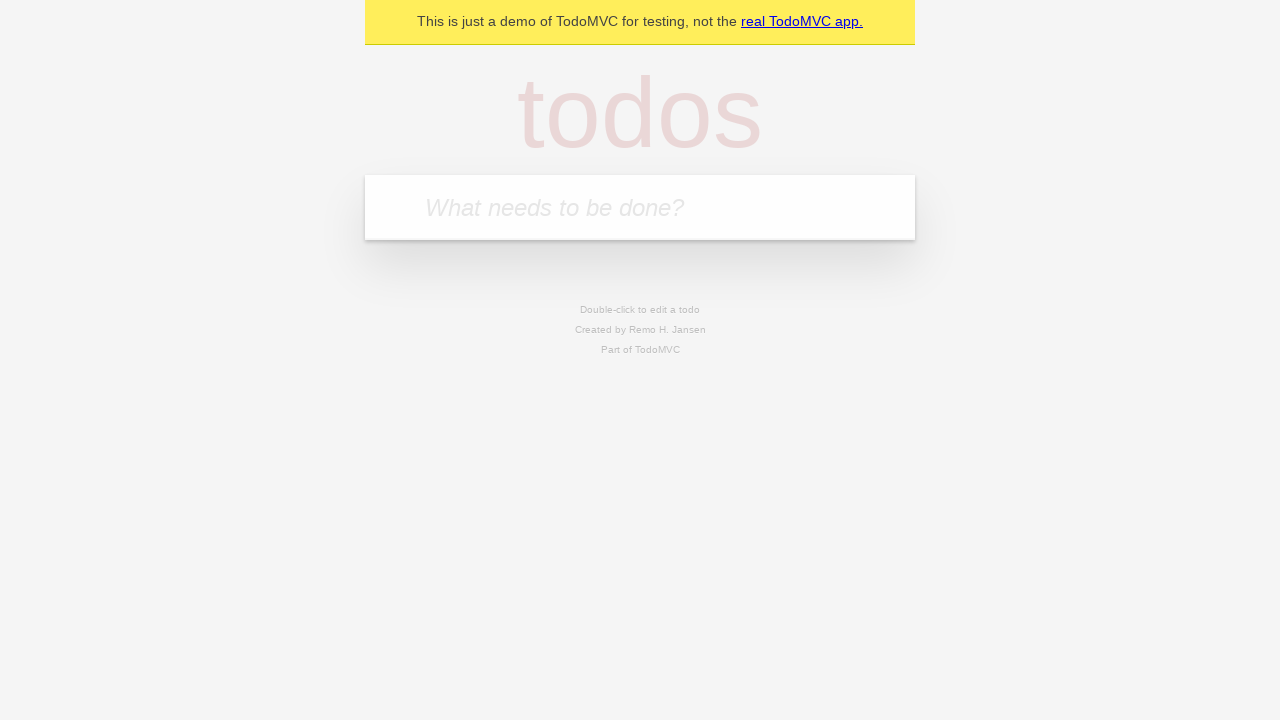

Filled todo input with 'buy some cheese' on internal:attr=[placeholder="What needs to be done?"i]
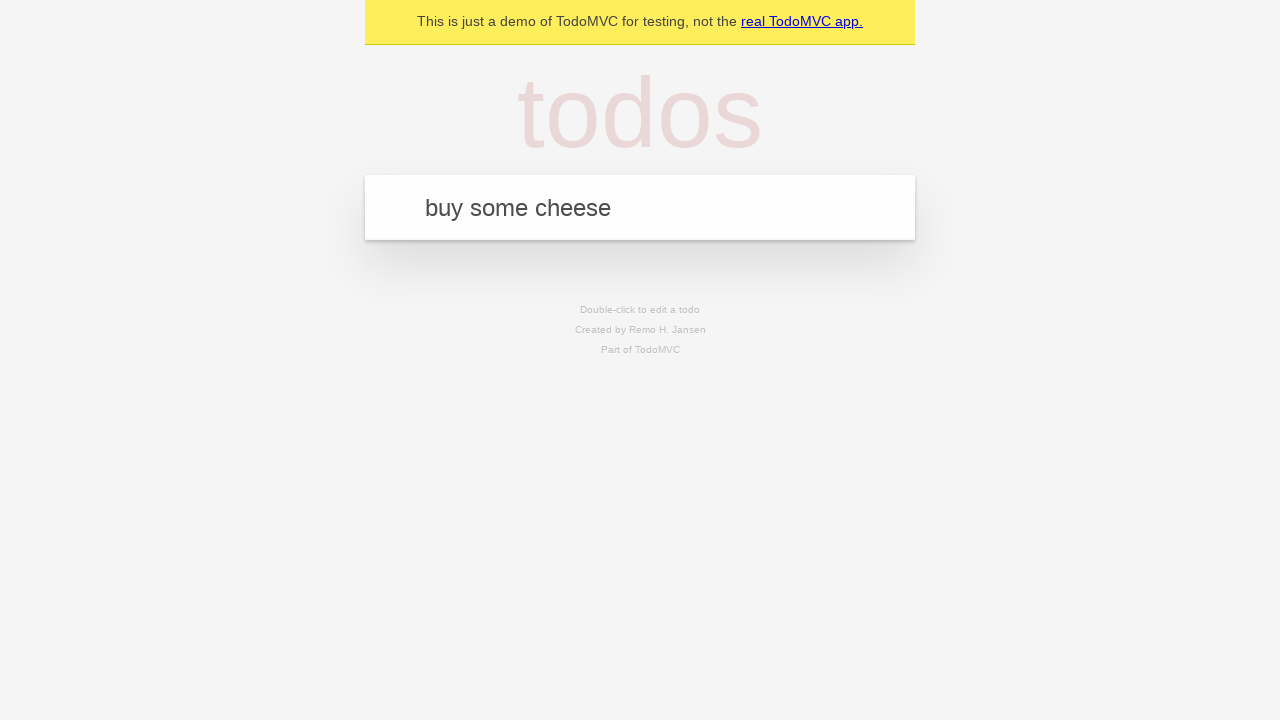

Pressed Enter to create todo 'buy some cheese' on internal:attr=[placeholder="What needs to be done?"i]
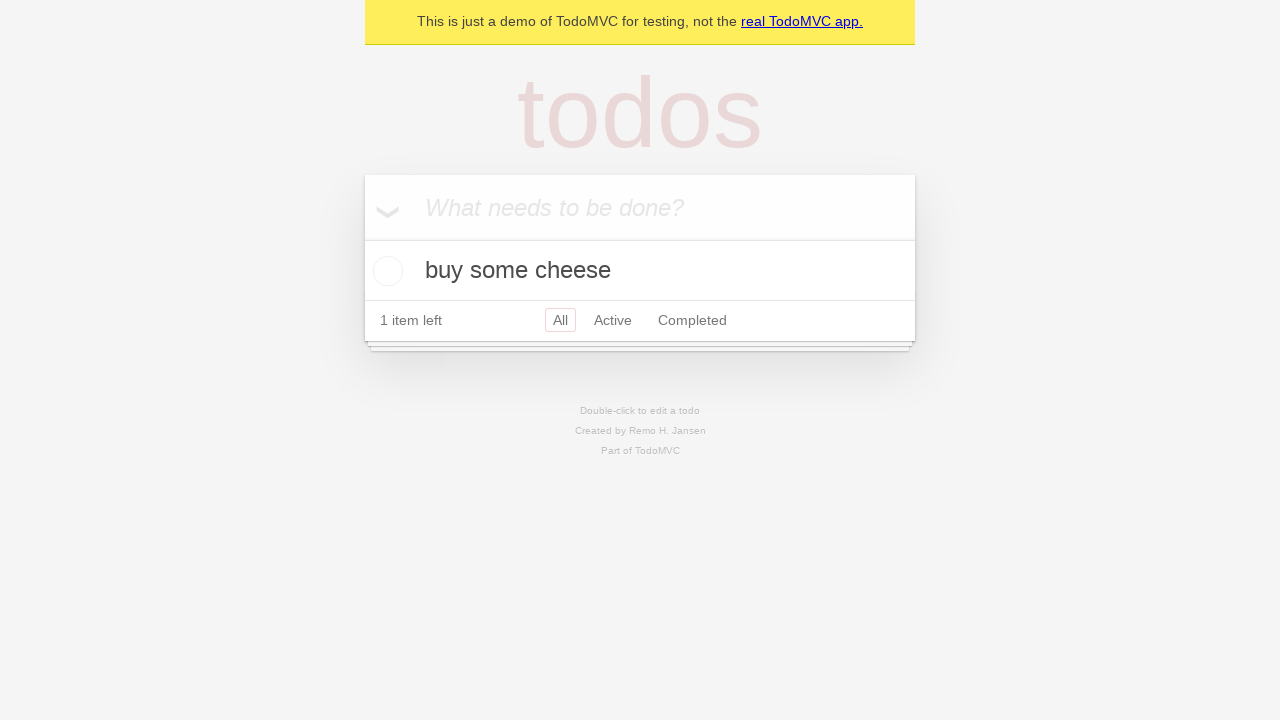

Filled todo input with 'feed the cat' on internal:attr=[placeholder="What needs to be done?"i]
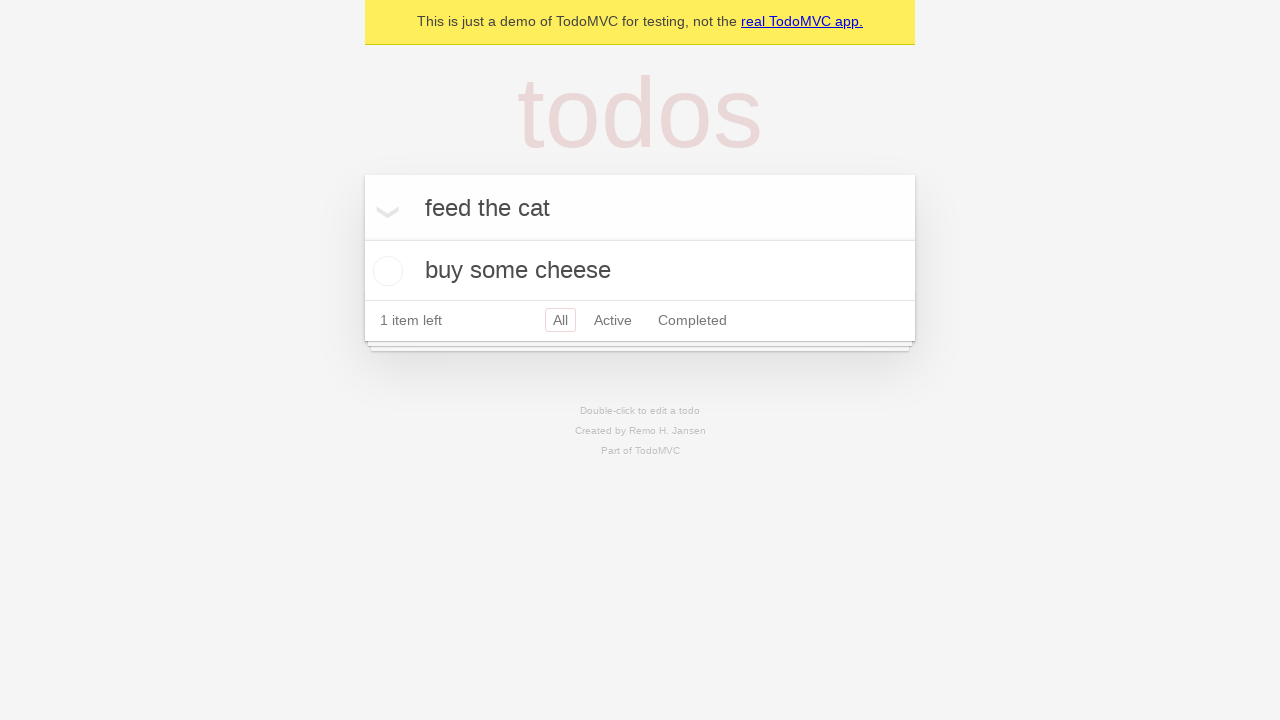

Pressed Enter to create todo 'feed the cat' on internal:attr=[placeholder="What needs to be done?"i]
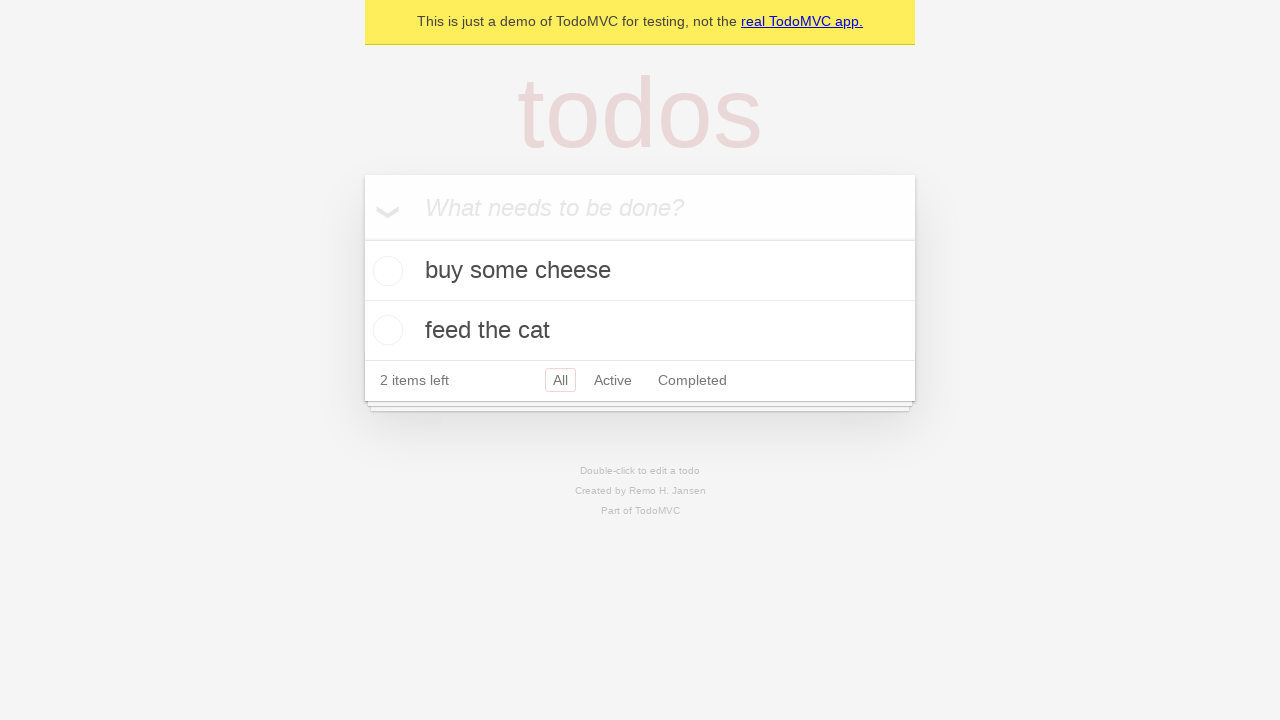

Filled todo input with 'book a doctors appointment' on internal:attr=[placeholder="What needs to be done?"i]
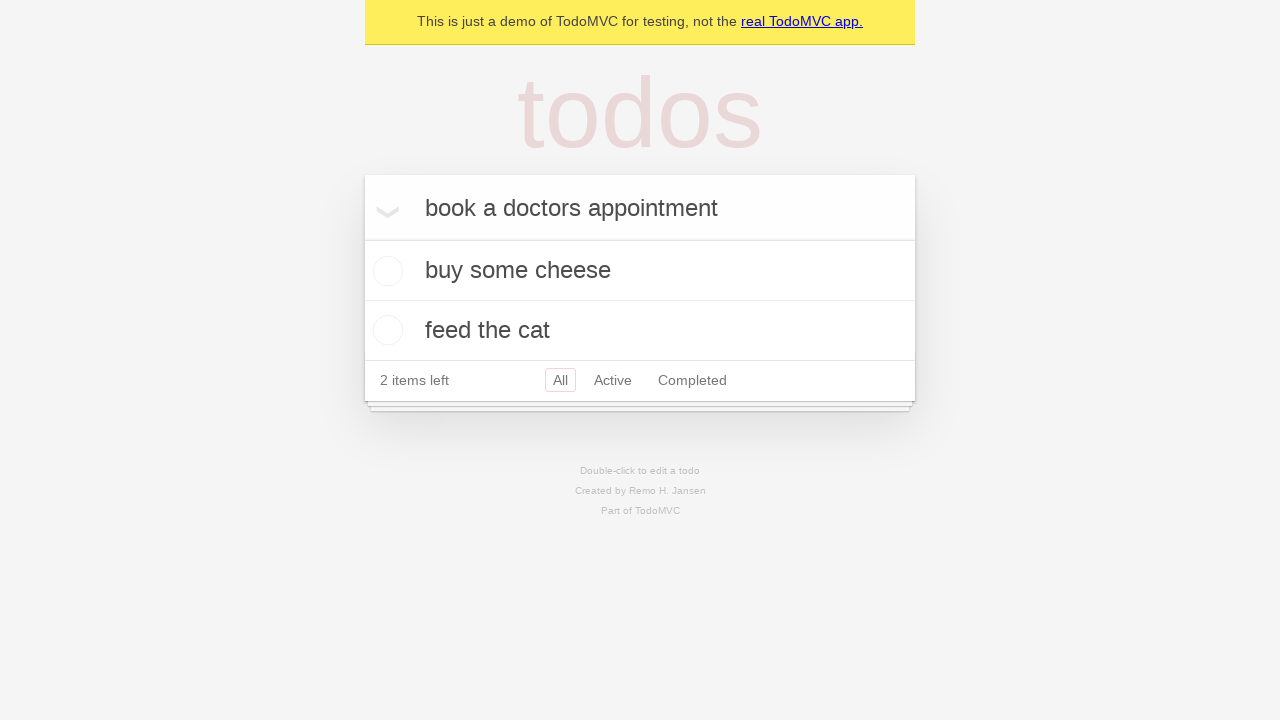

Pressed Enter to create todo 'book a doctors appointment' on internal:attr=[placeholder="What needs to be done?"i]
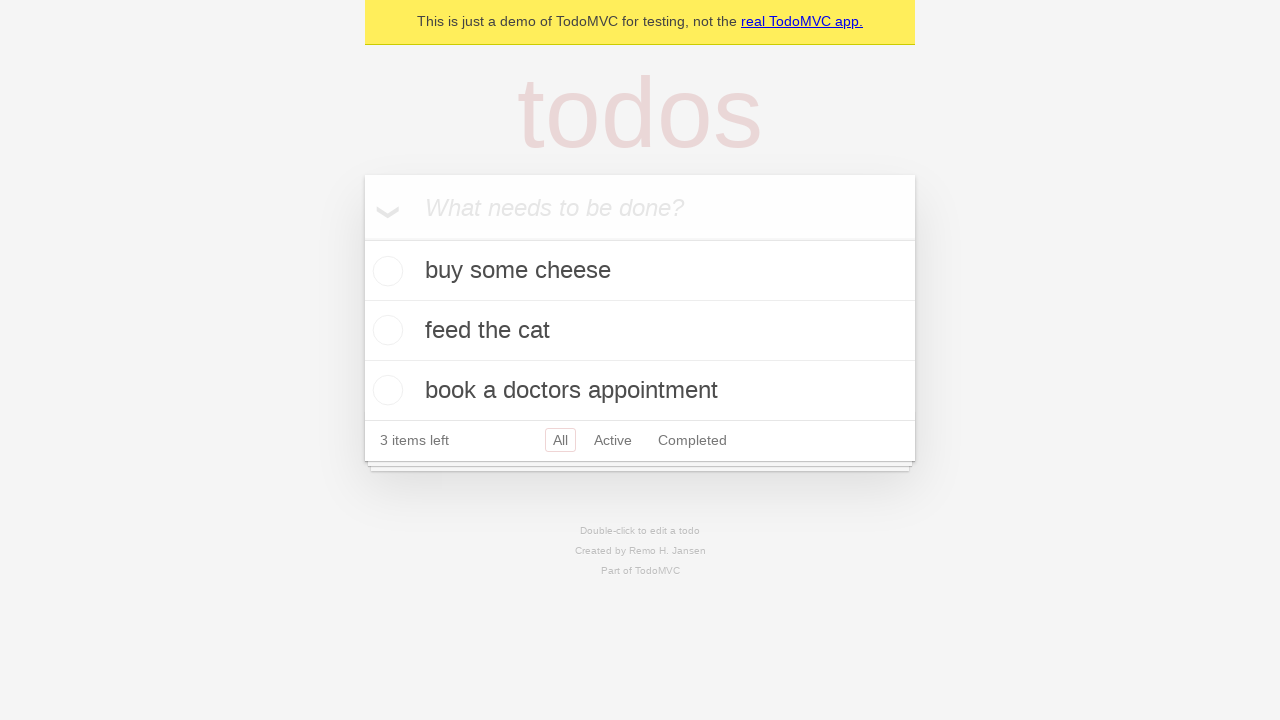

Verified 3 todos were created in localStorage
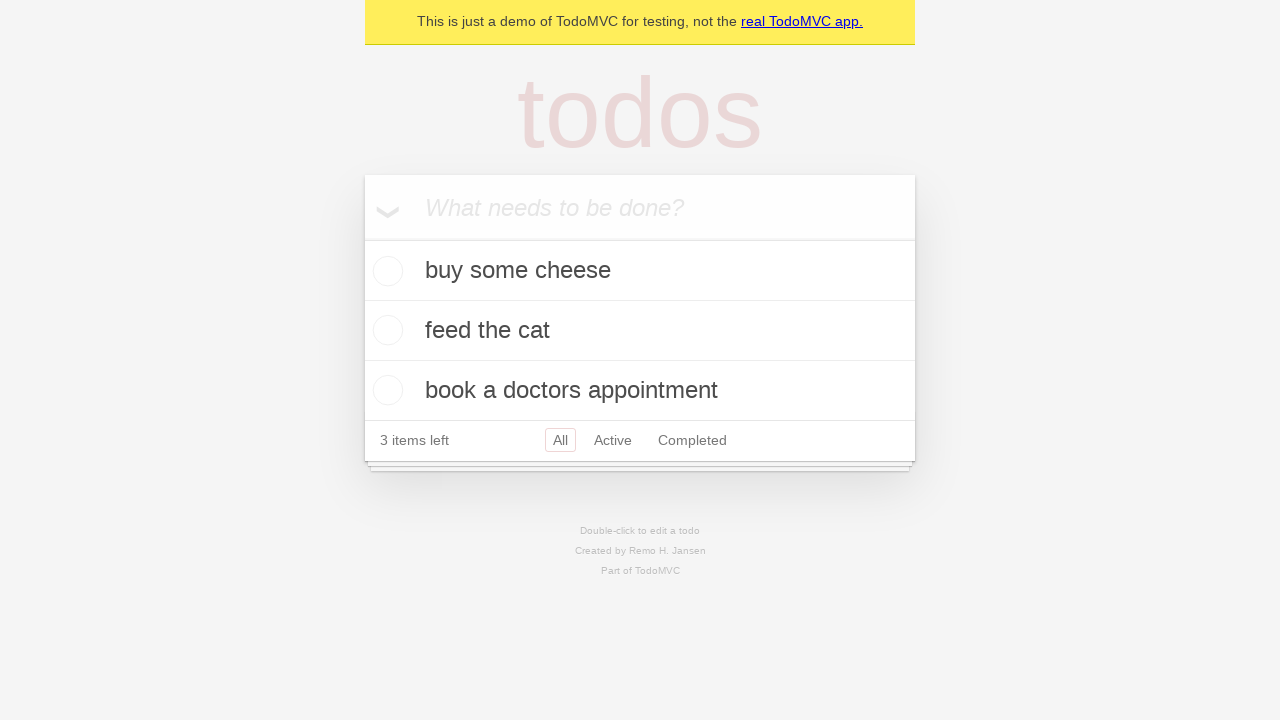

Checked the toggle-all checkbox to mark all items as complete at (362, 238) on internal:label="Mark all as complete"i
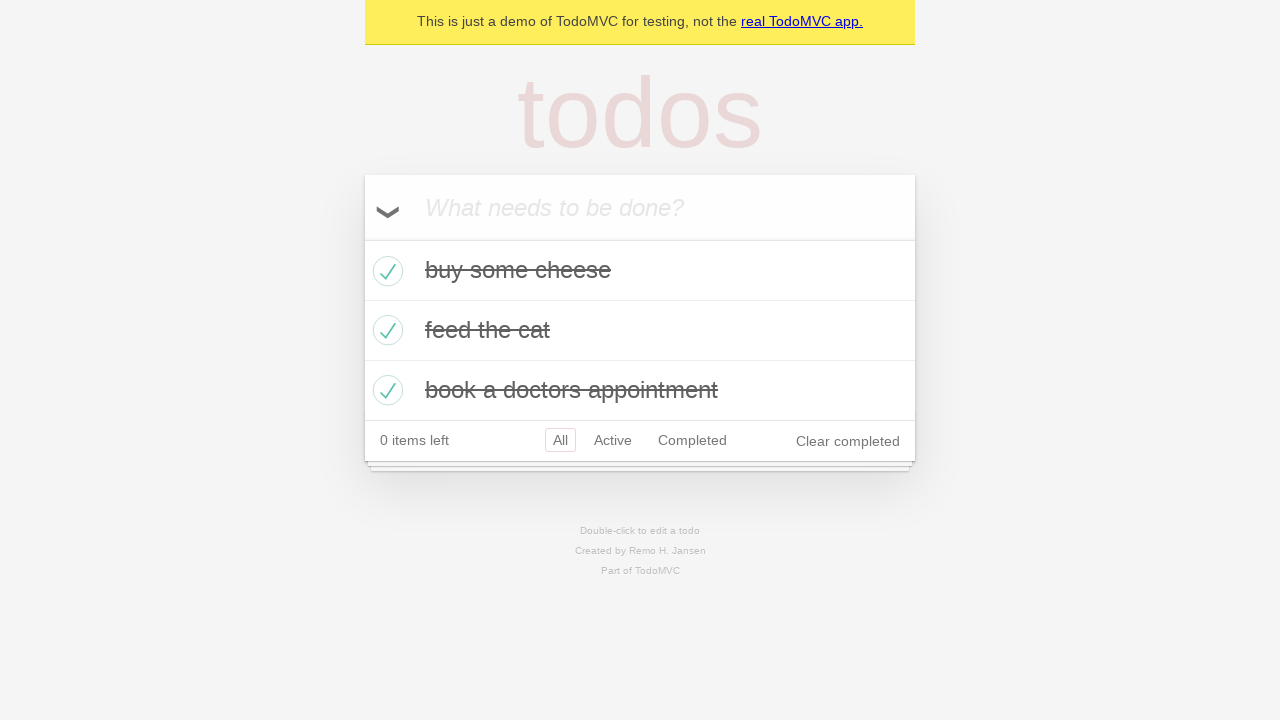

Unchecked the first todo item at (385, 271) on internal:testid=[data-testid="todo-item"s] >> nth=0 >> internal:role=checkbox
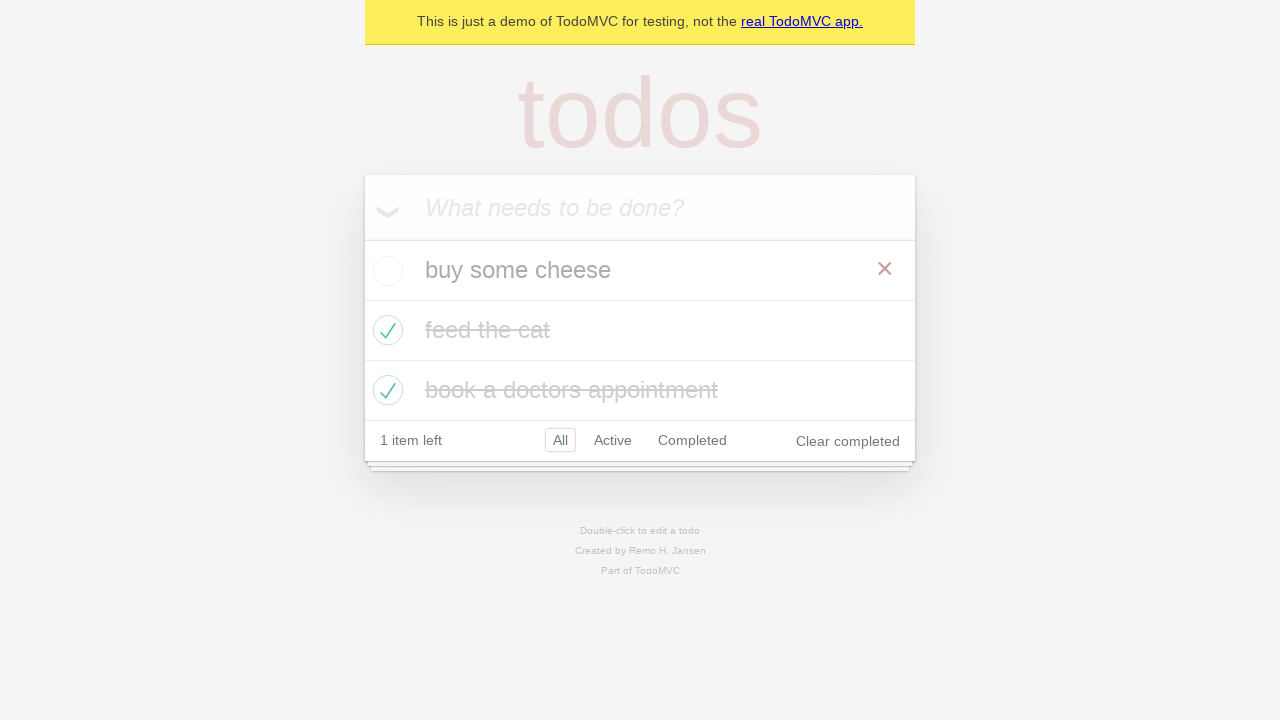

Checked the first todo item again at (385, 271) on internal:testid=[data-testid="todo-item"s] >> nth=0 >> internal:role=checkbox
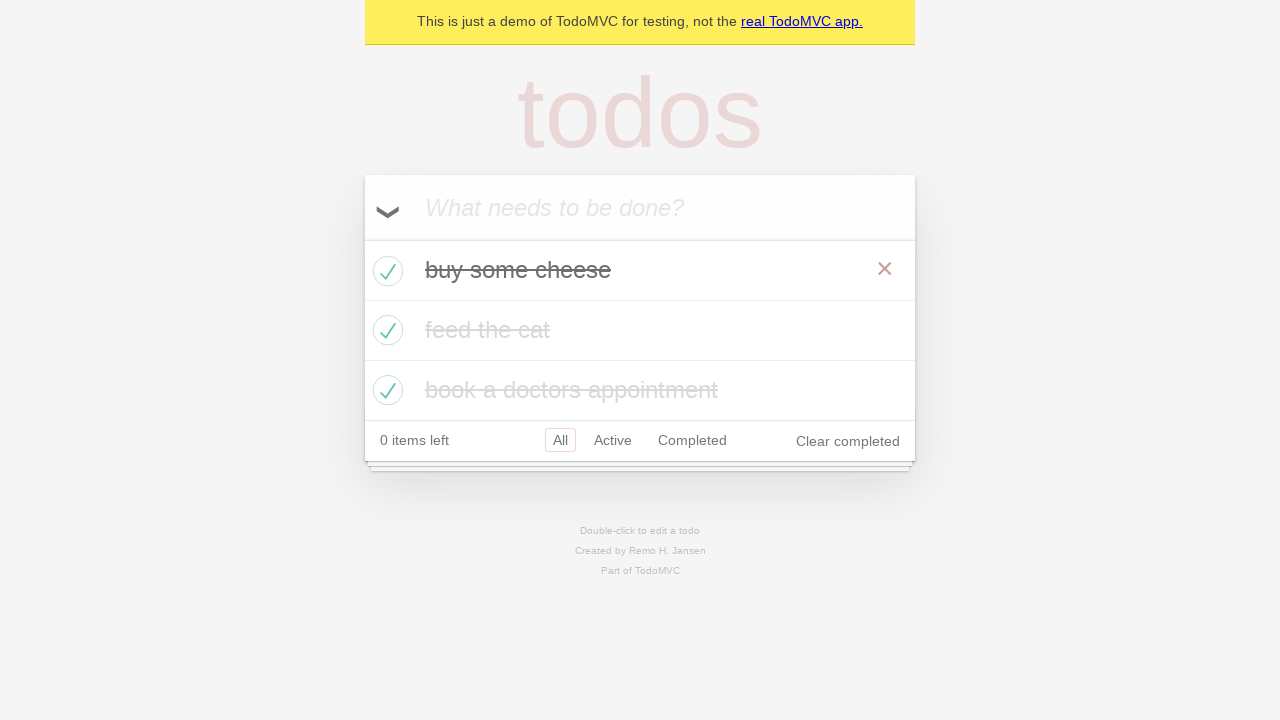

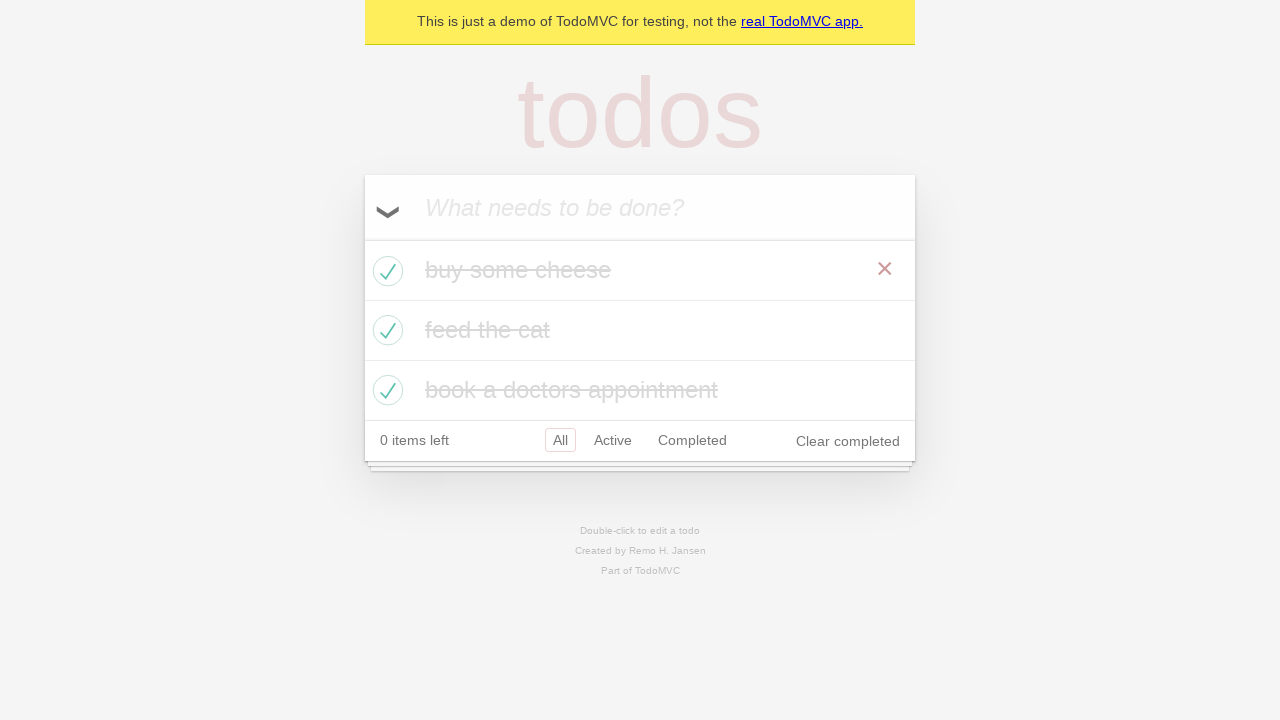